Tests clicking on the sign-in link element on the Rediff homepage to verify the link is clickable and navigates correctly.

Starting URL: https://rediff.com

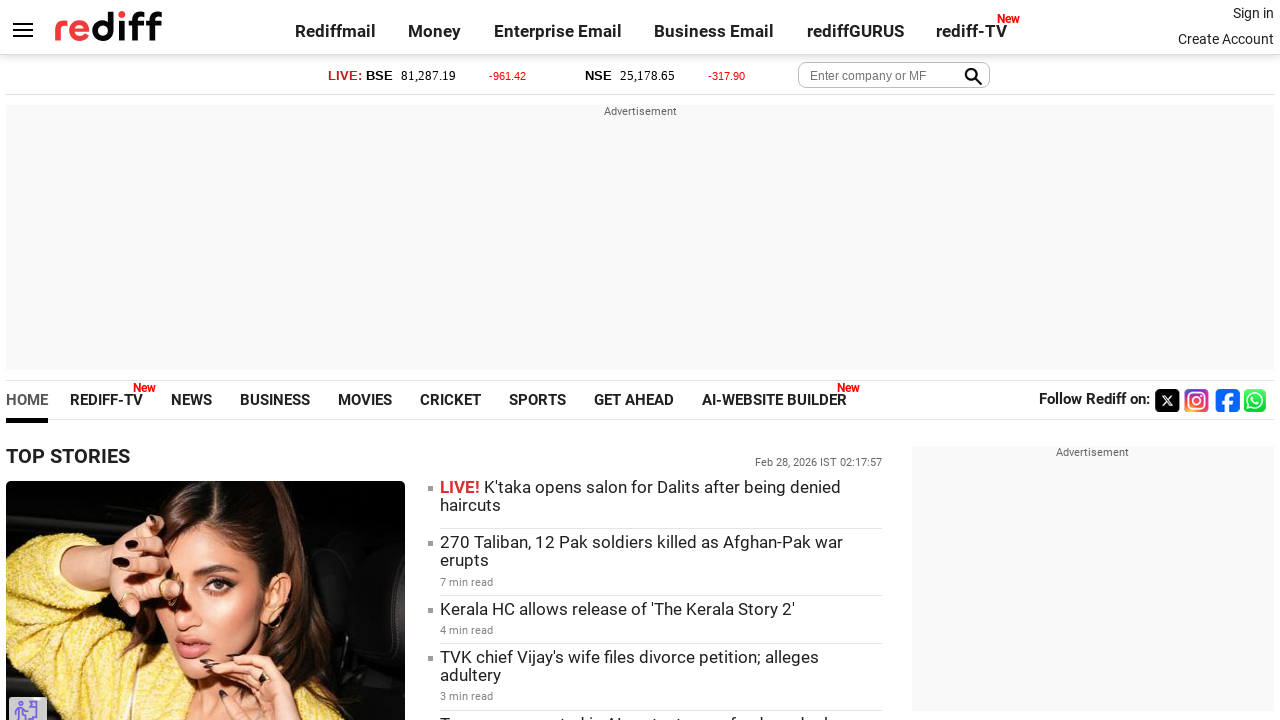

Navigated to Rediff homepage
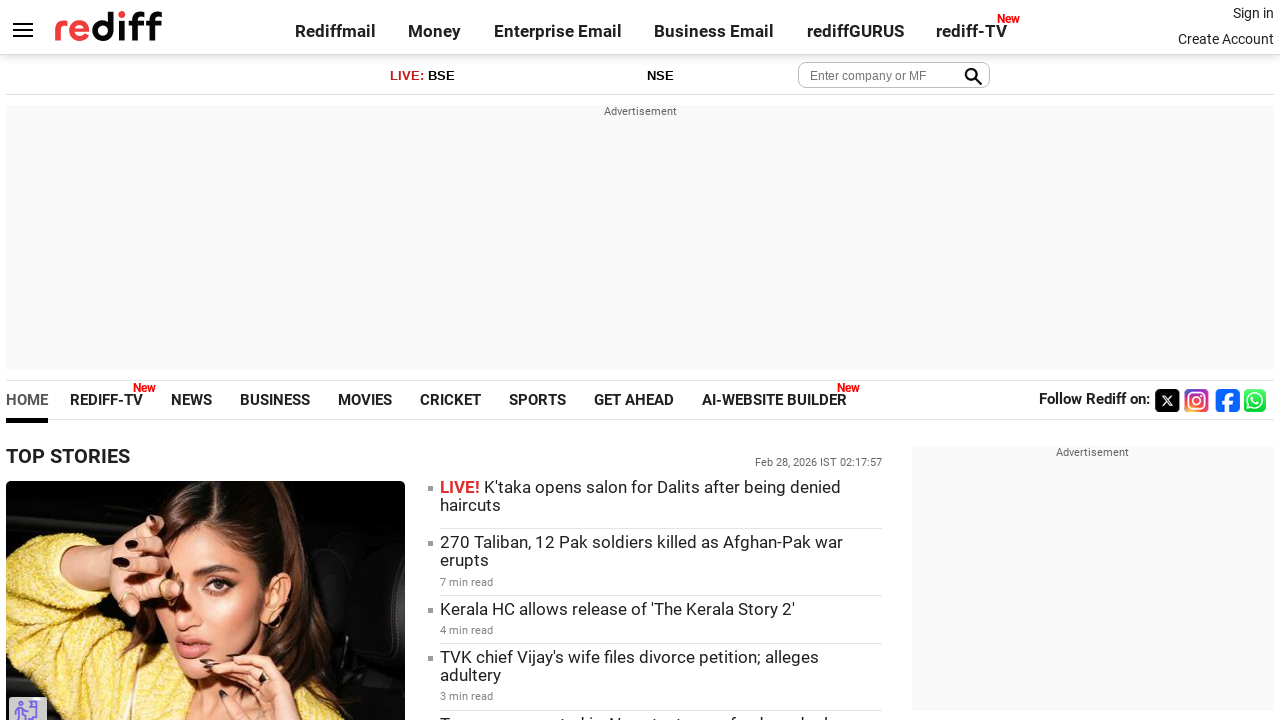

Clicked on the sign-in link element at (1253, 13) on .signin
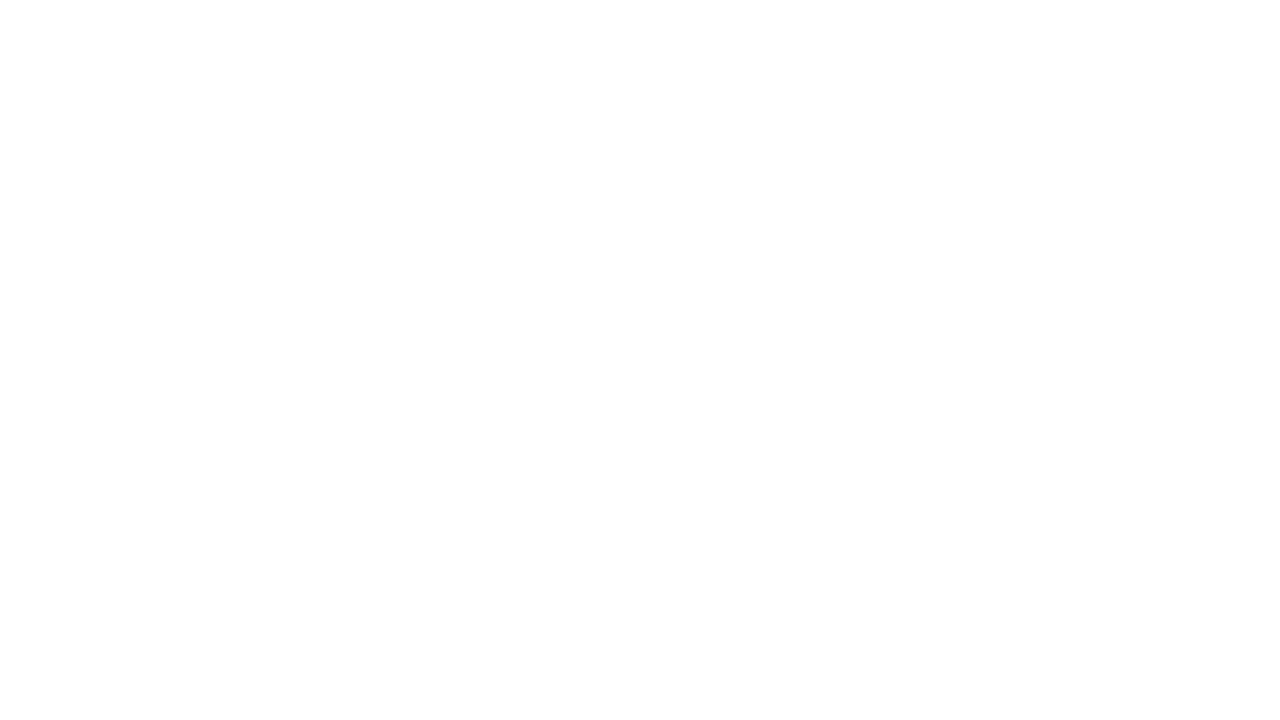

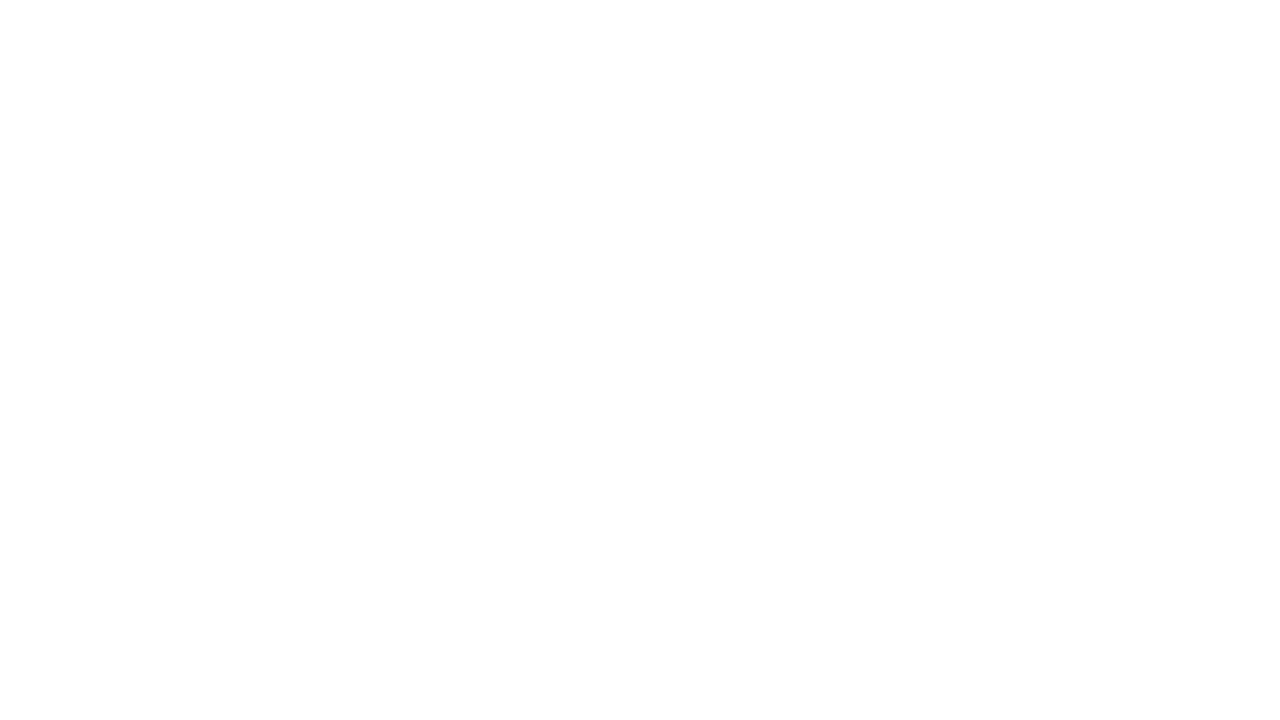